Verifies that the login page header displays "Log in to ZeroBank" by navigating to the login page and checking the h3 element text.

Starting URL: http://zero.webappsecurity.com/login.html

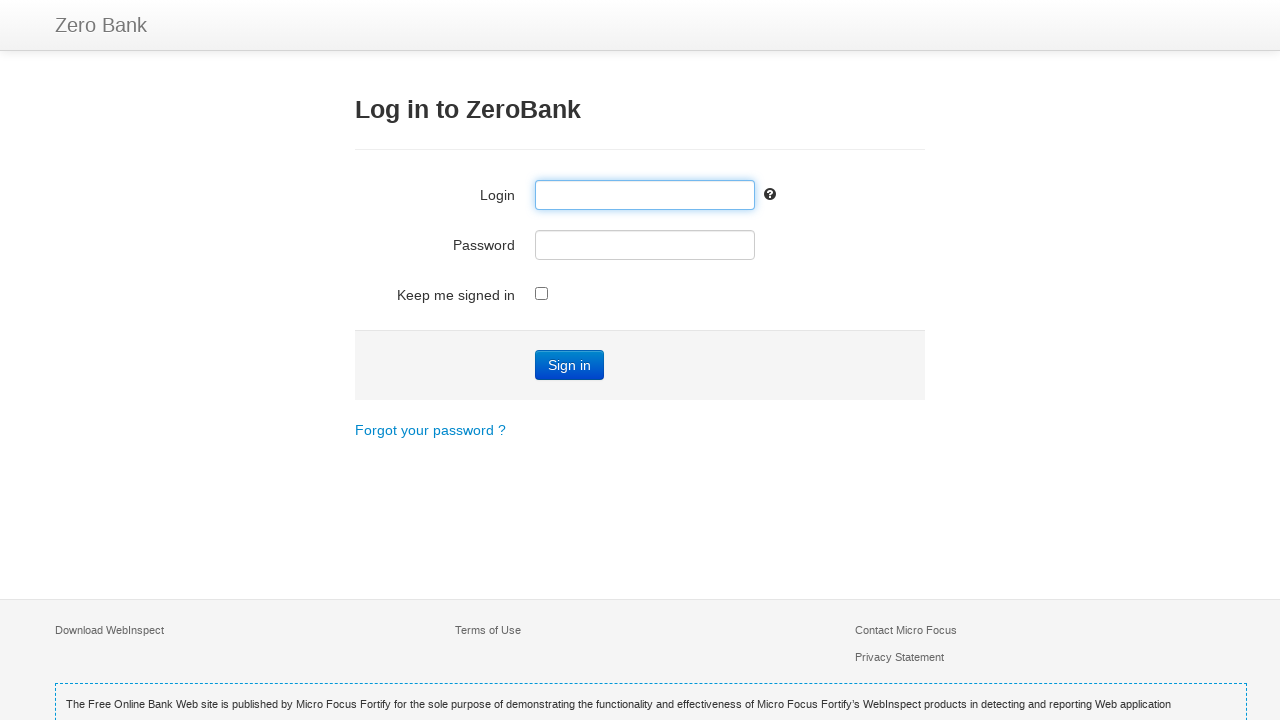

Navigated to ZeroBank login page
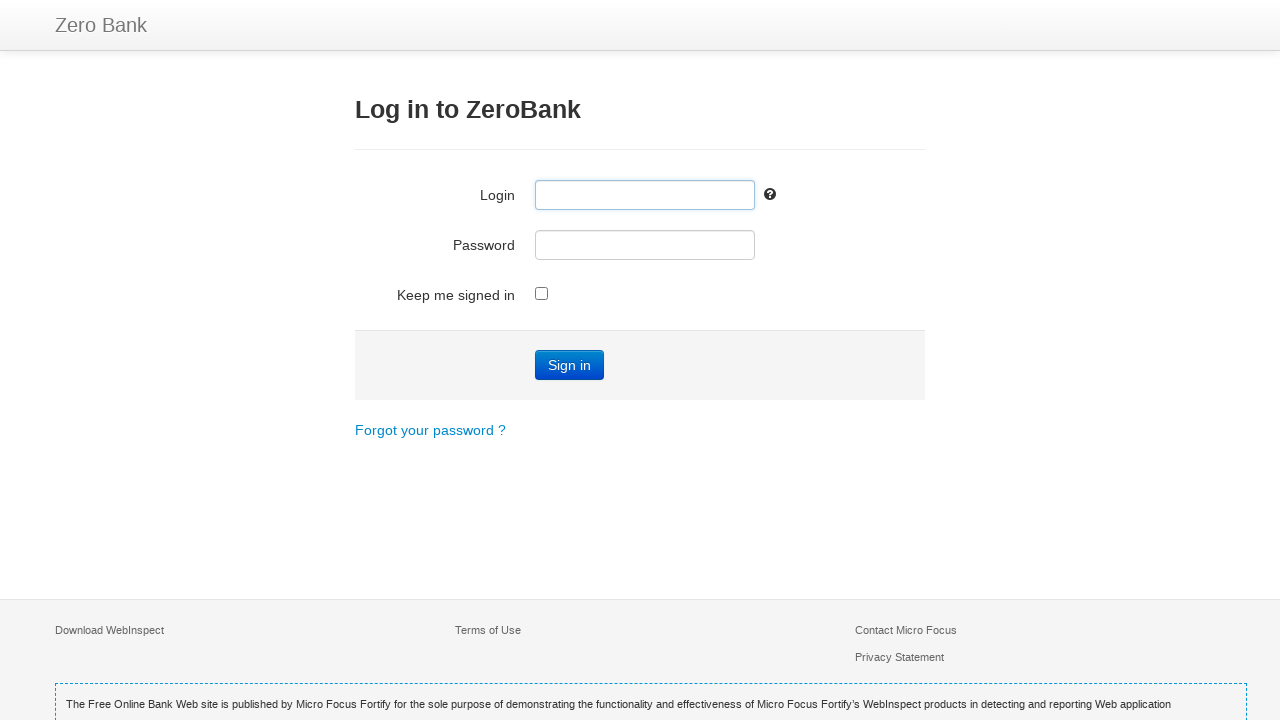

Header element (h3) loaded on login page
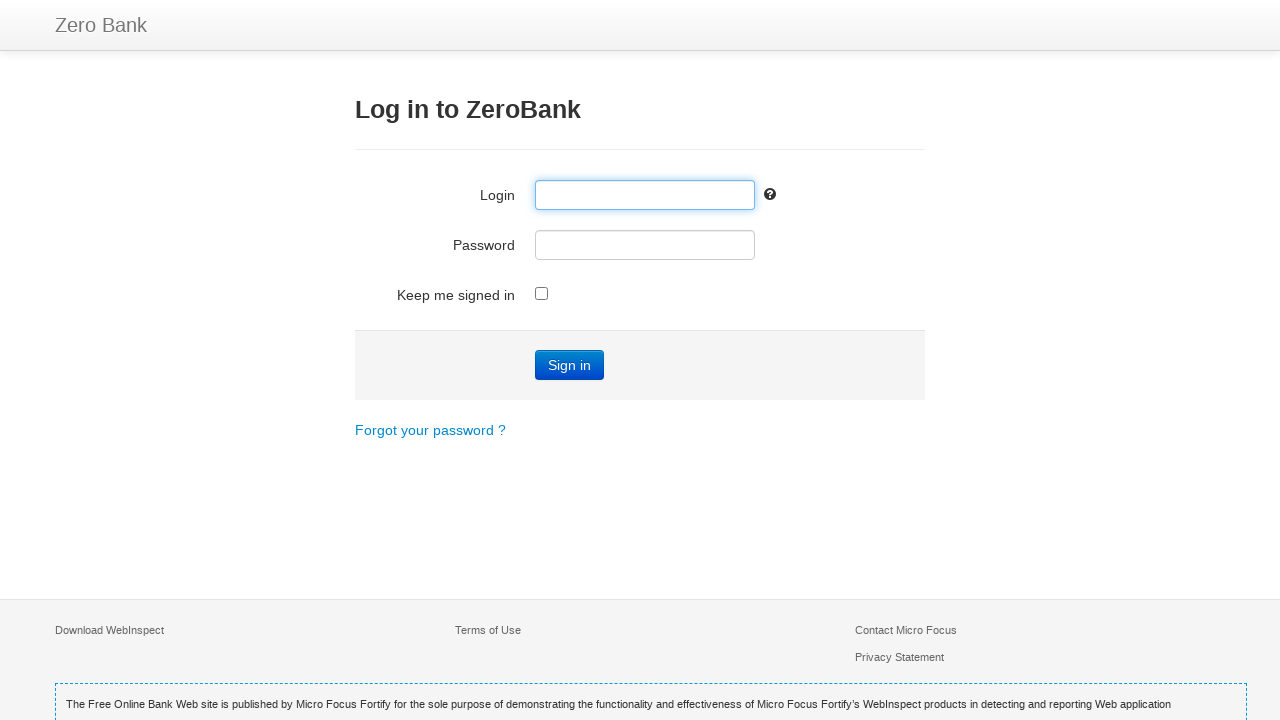

Retrieved header text: 'Log in to ZeroBank'
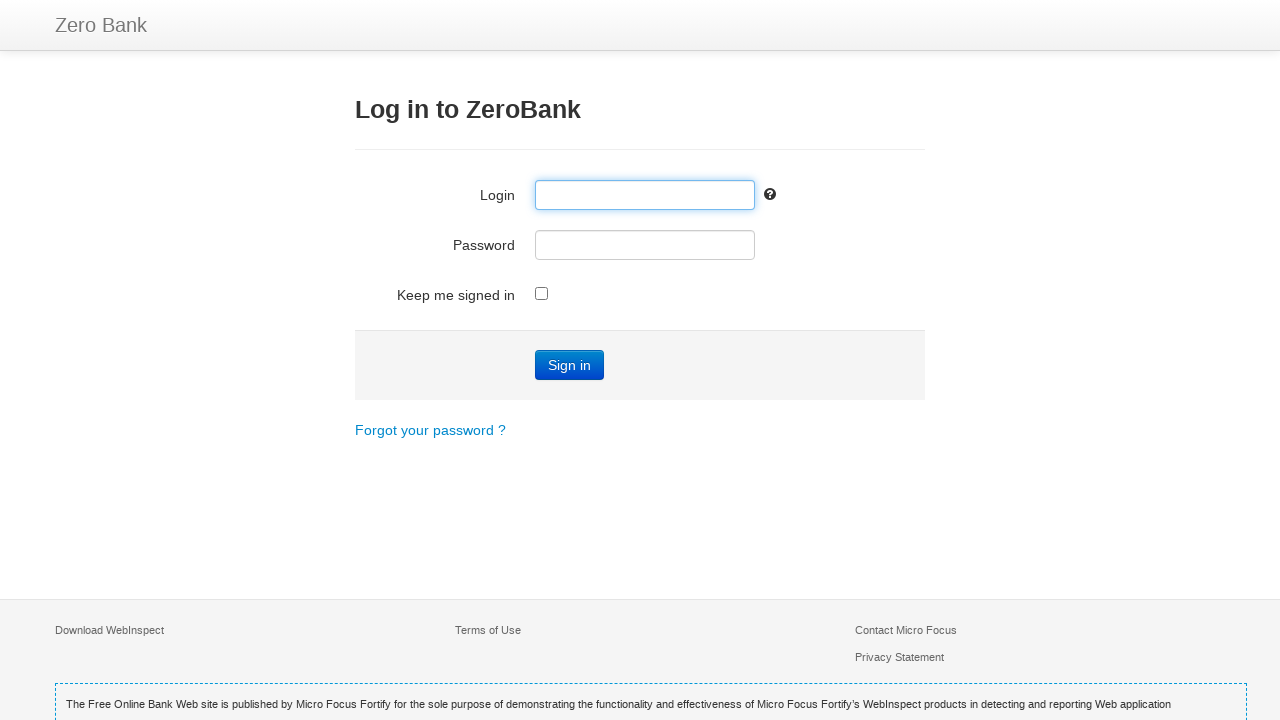

Header verification passed - header displays 'Log in to ZeroBank'
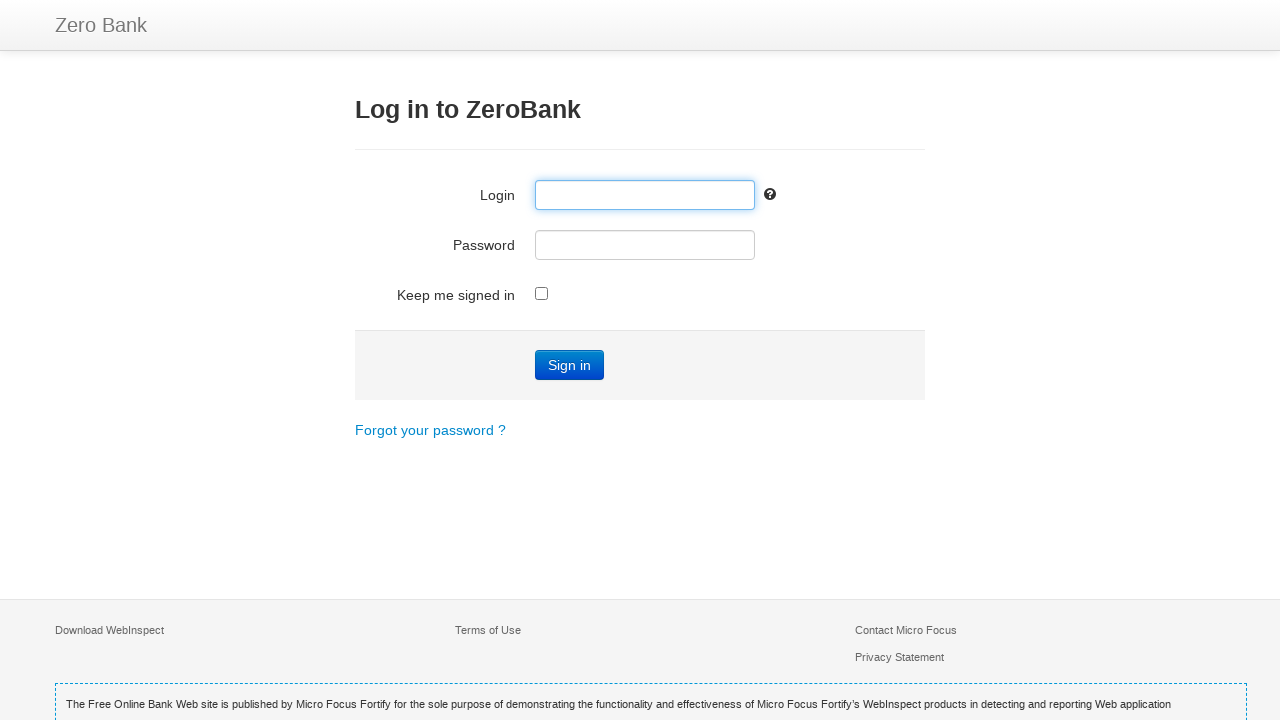

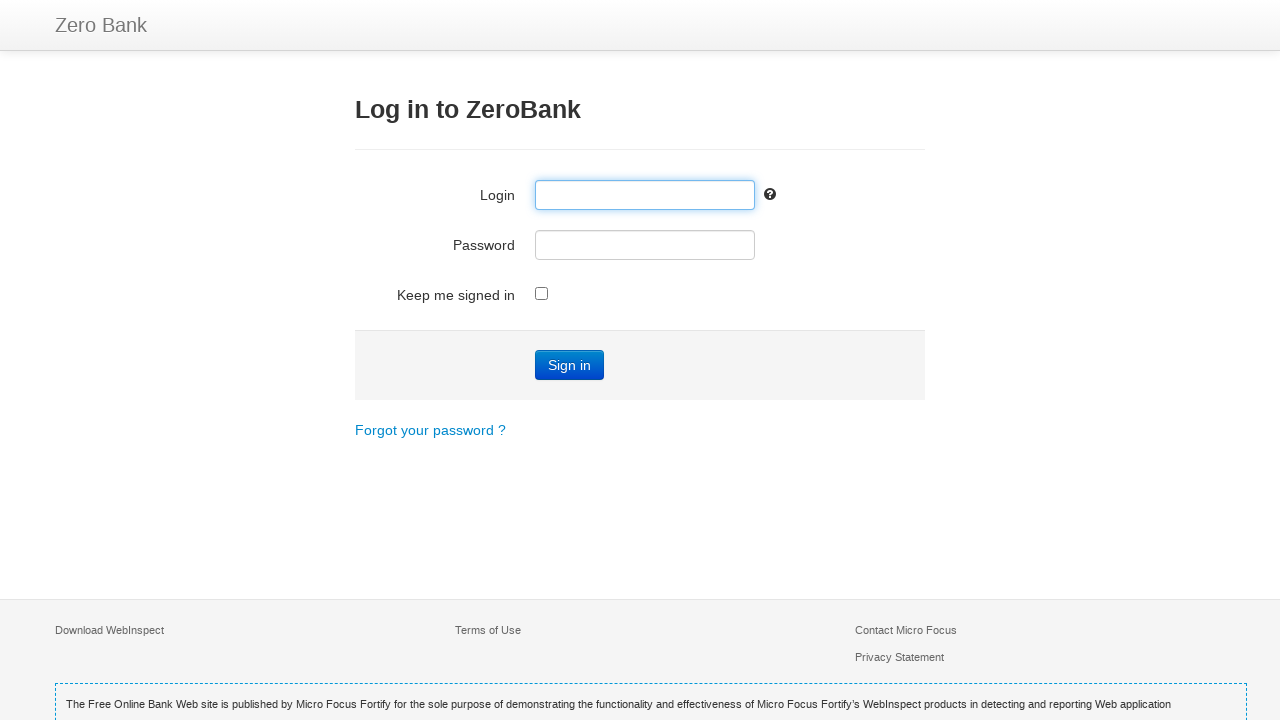